Tests an e-commerce checkout flow by searching for products, adding them to cart, applying a promo code, and verifying price calculations

Starting URL: https://rahulshettyacademy.com/seleniumPractise/

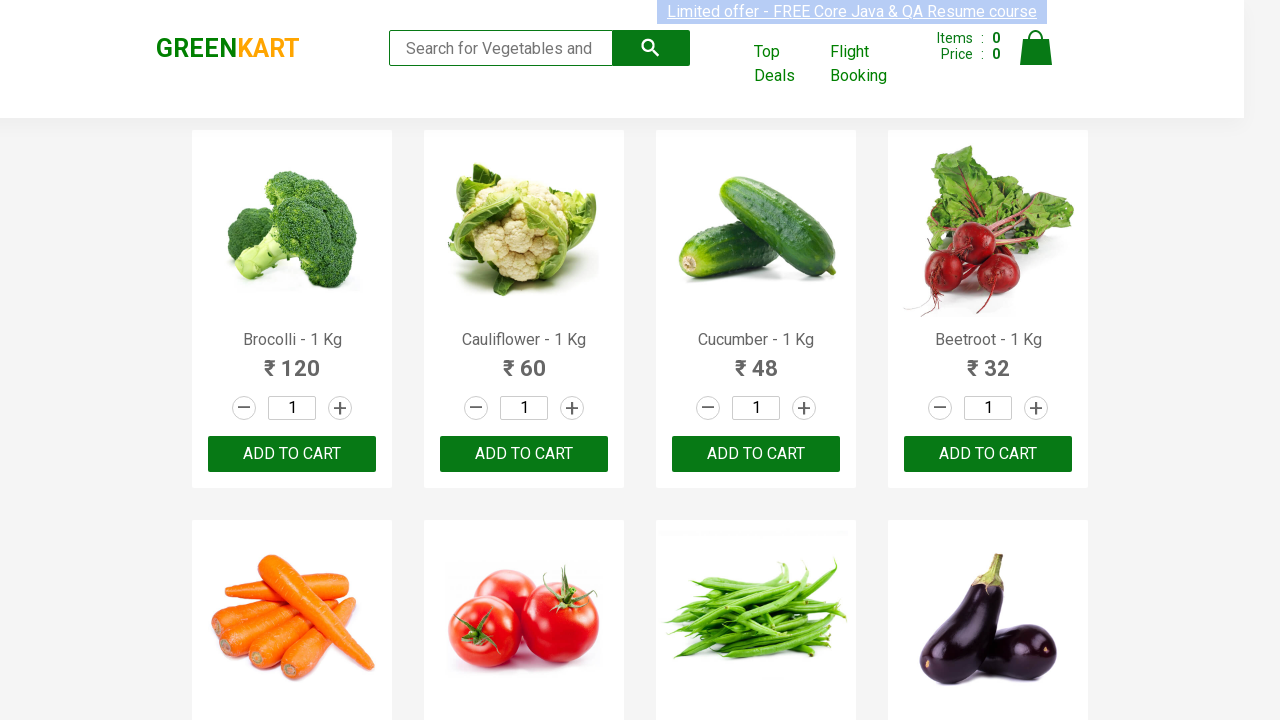

Filled search field with 'ber' to find products on input.search-keyword
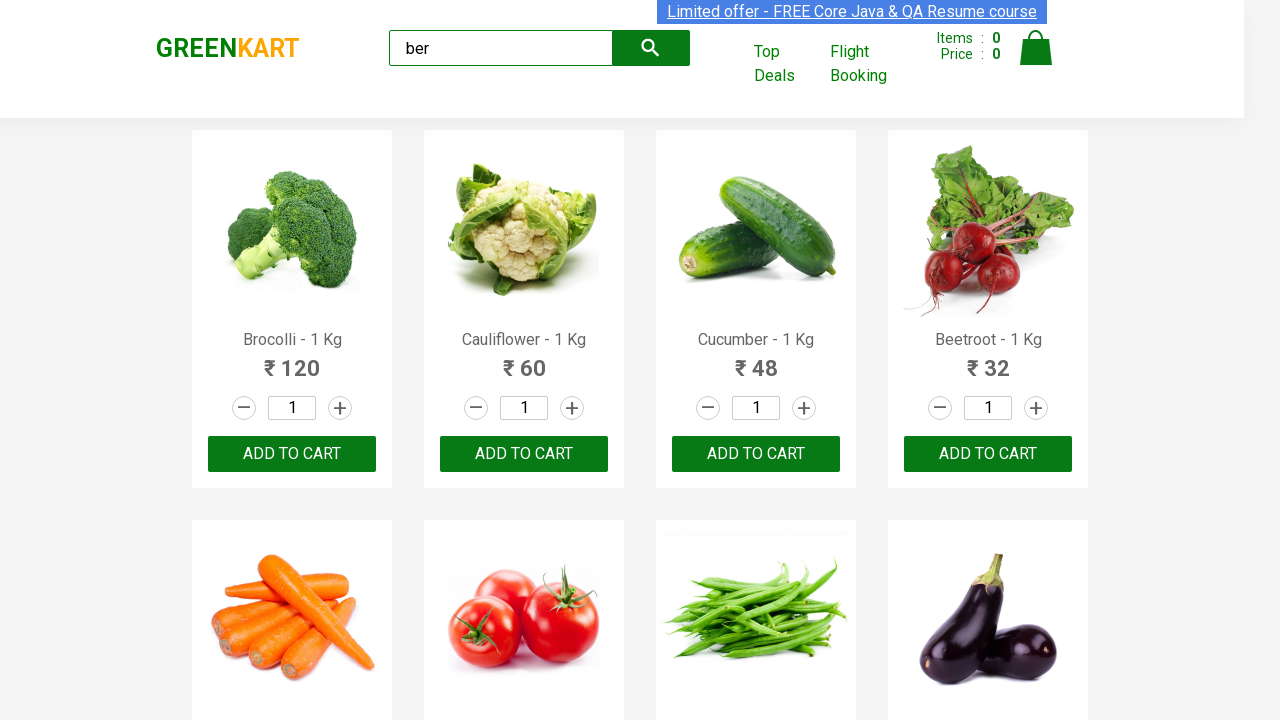

Waited for products to load
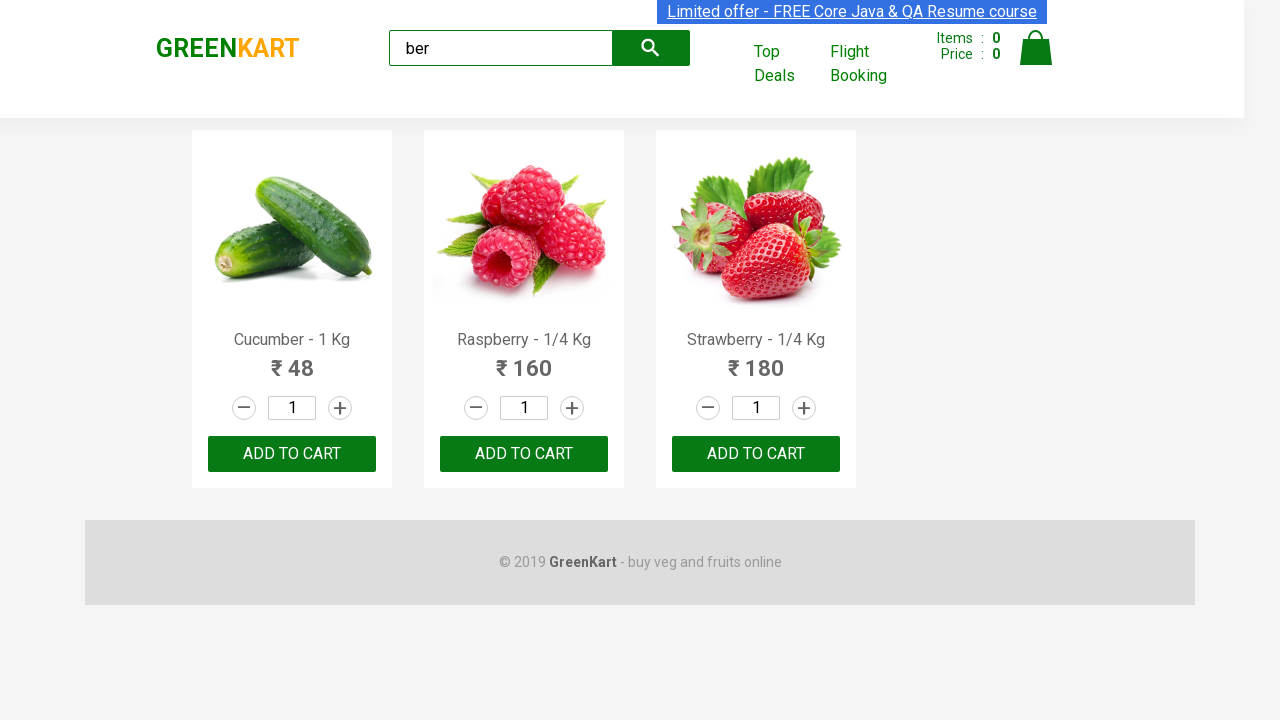

Located all product elements
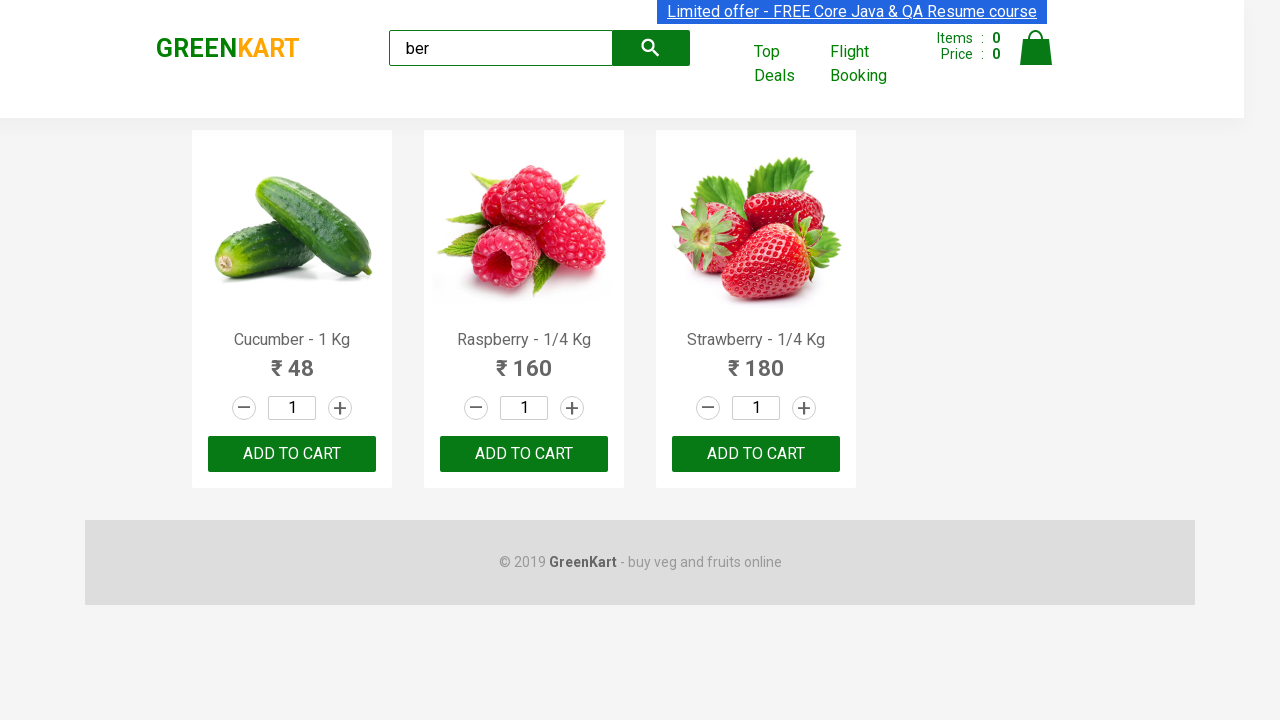

Located all product add-to-cart buttons
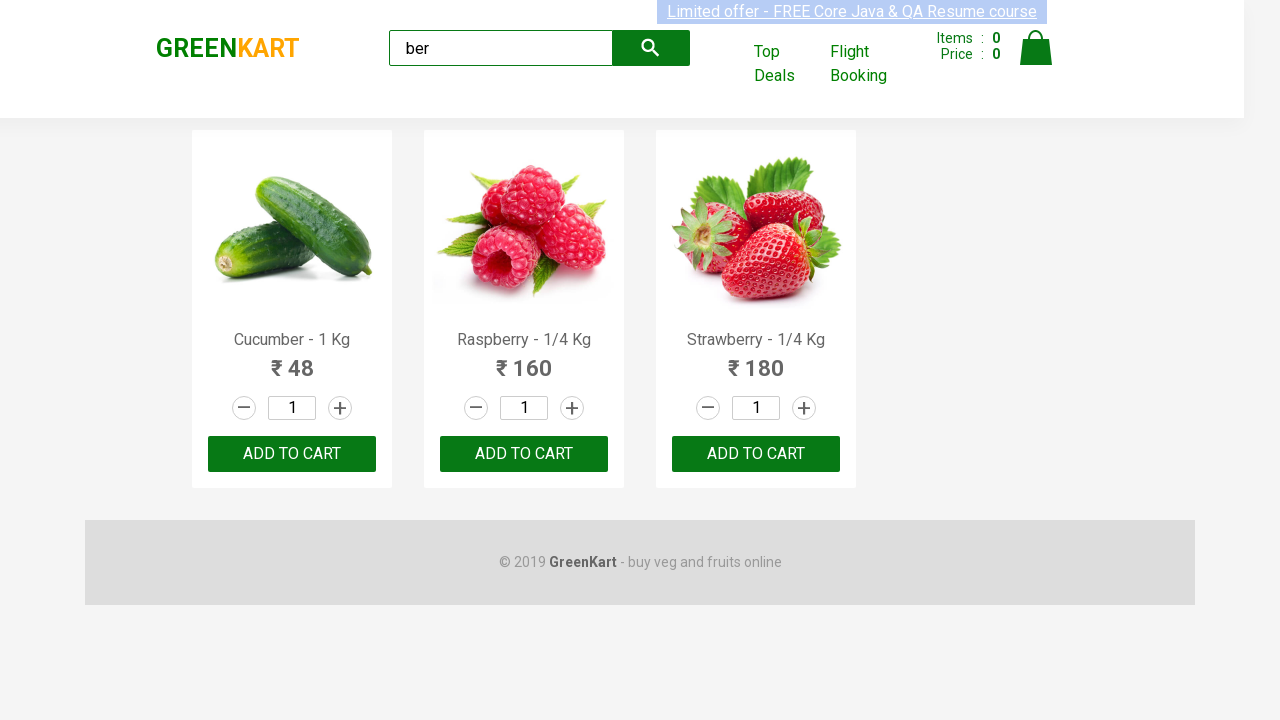

Added product 'Cucumber - 1 Kg' to cart at (292, 454) on xpath=//div[@class='product-action']/button >> nth=0
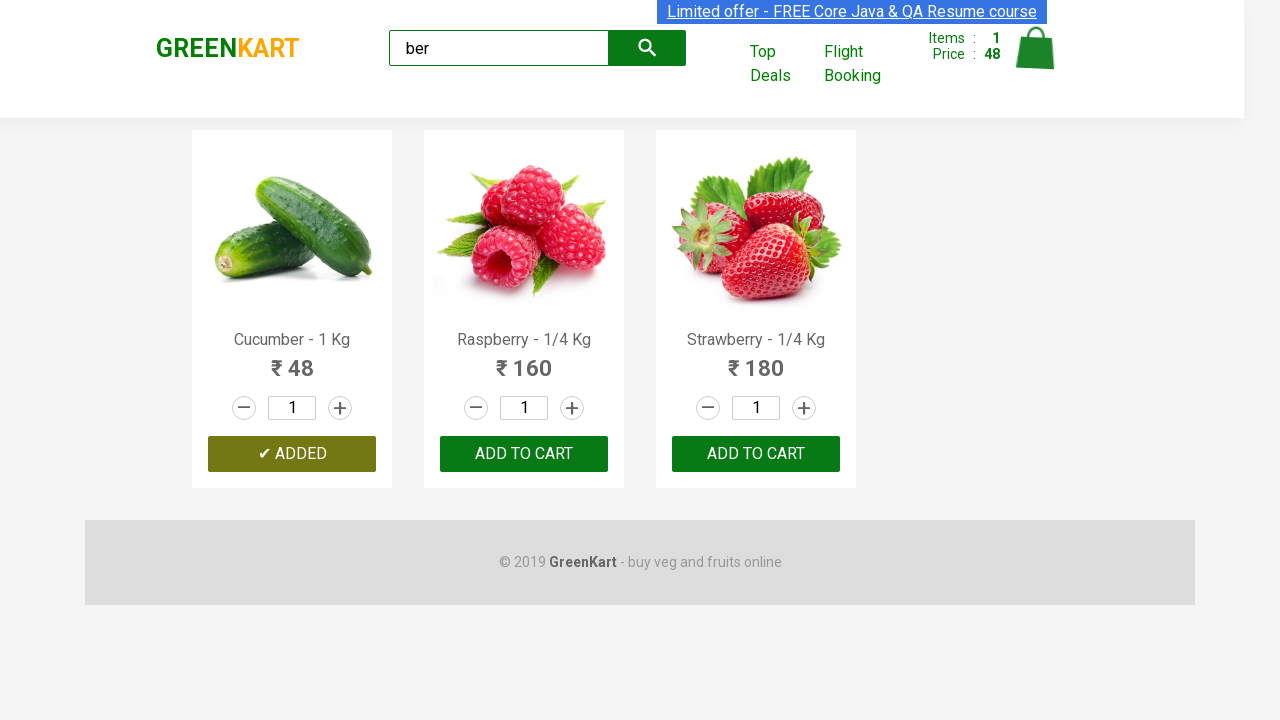

Added product 'Raspberry - 1/4 Kg' to cart at (524, 454) on xpath=//div[@class='product-action']/button >> nth=1
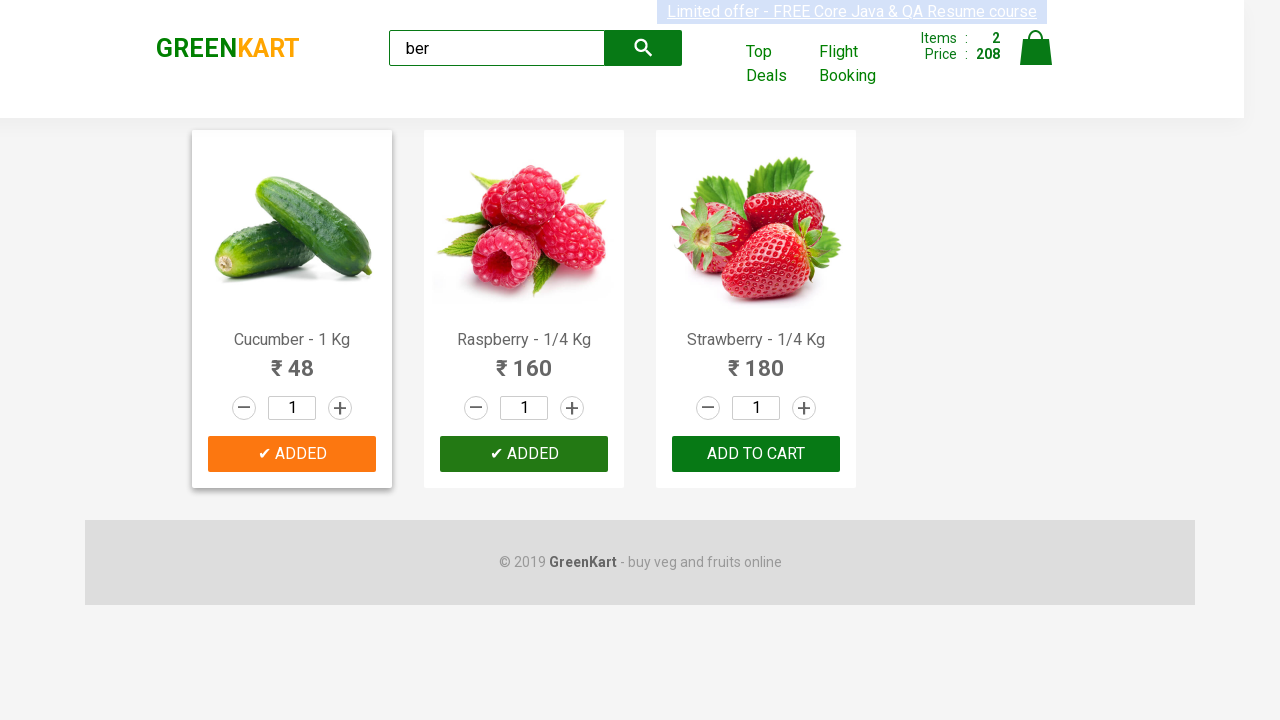

Added product 'Strawberry - 1/4 Kg' to cart at (756, 454) on xpath=//div[@class='product-action']/button >> nth=2
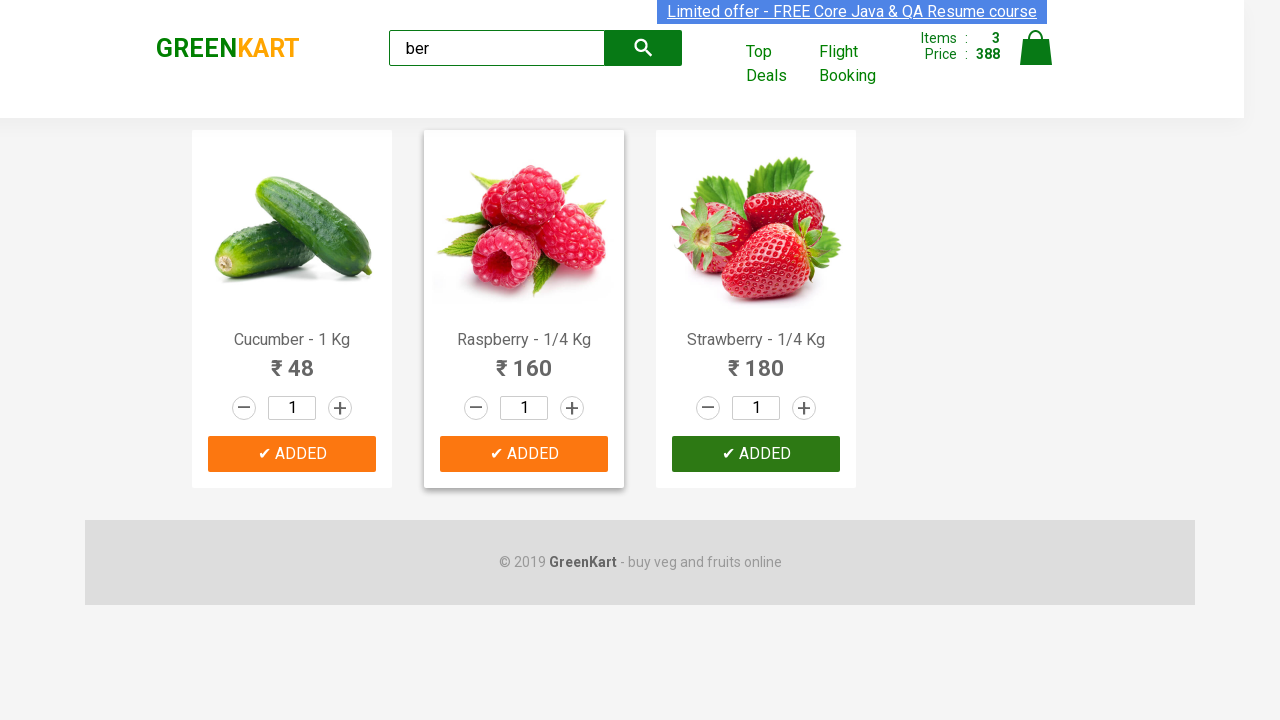

Clicked on cart icon to view cart at (1036, 48) on img[alt='Cart']
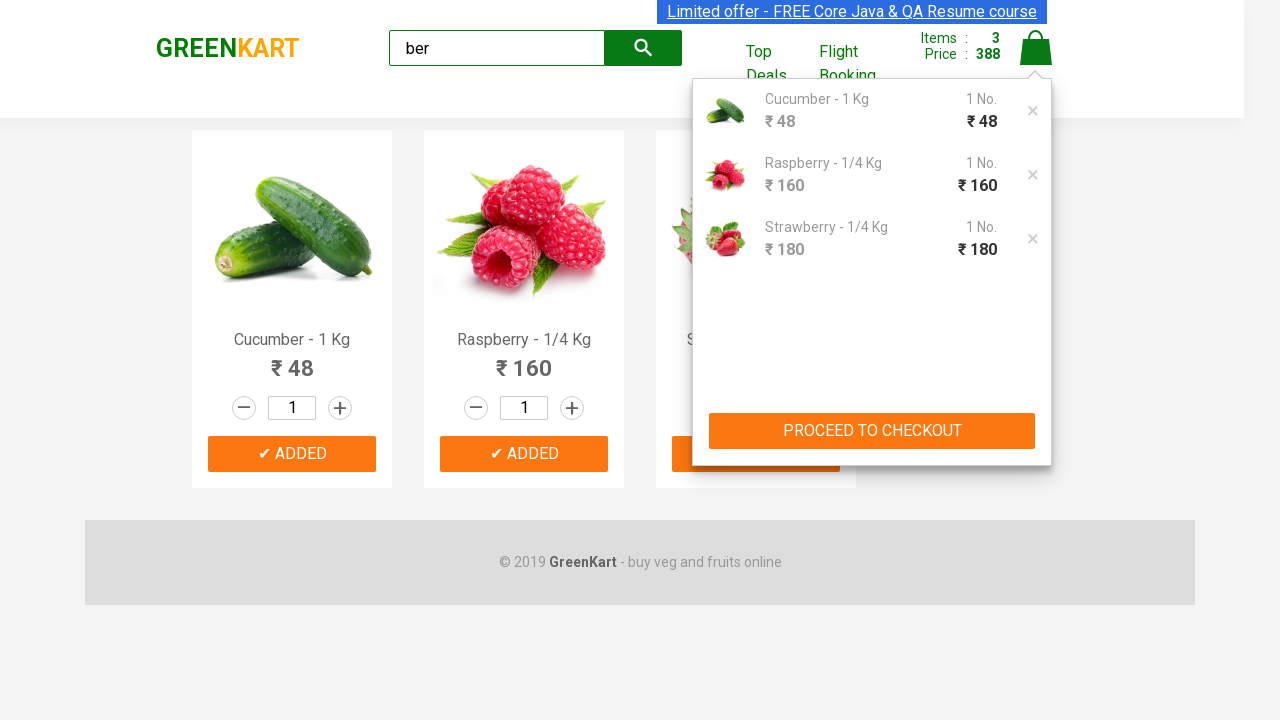

Clicked PROCEED TO CHECKOUT button at (872, 431) on xpath=//button[text()='PROCEED TO CHECKOUT']
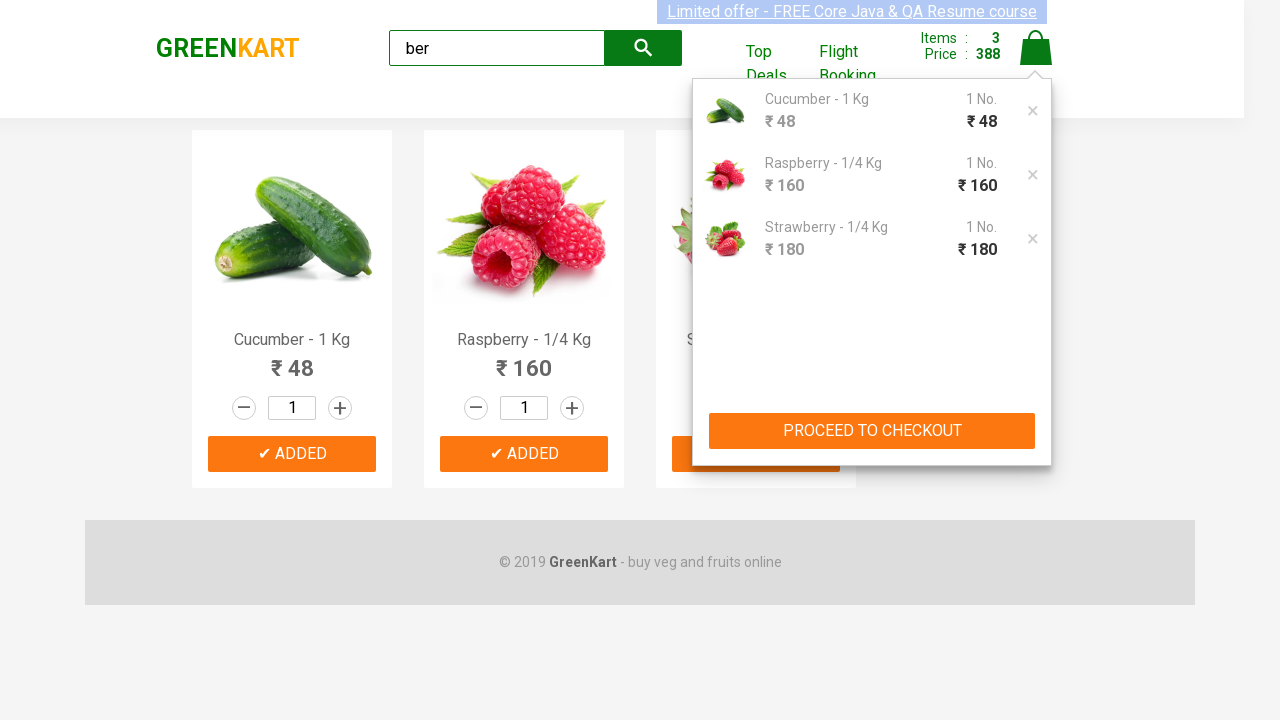

Promo code field loaded
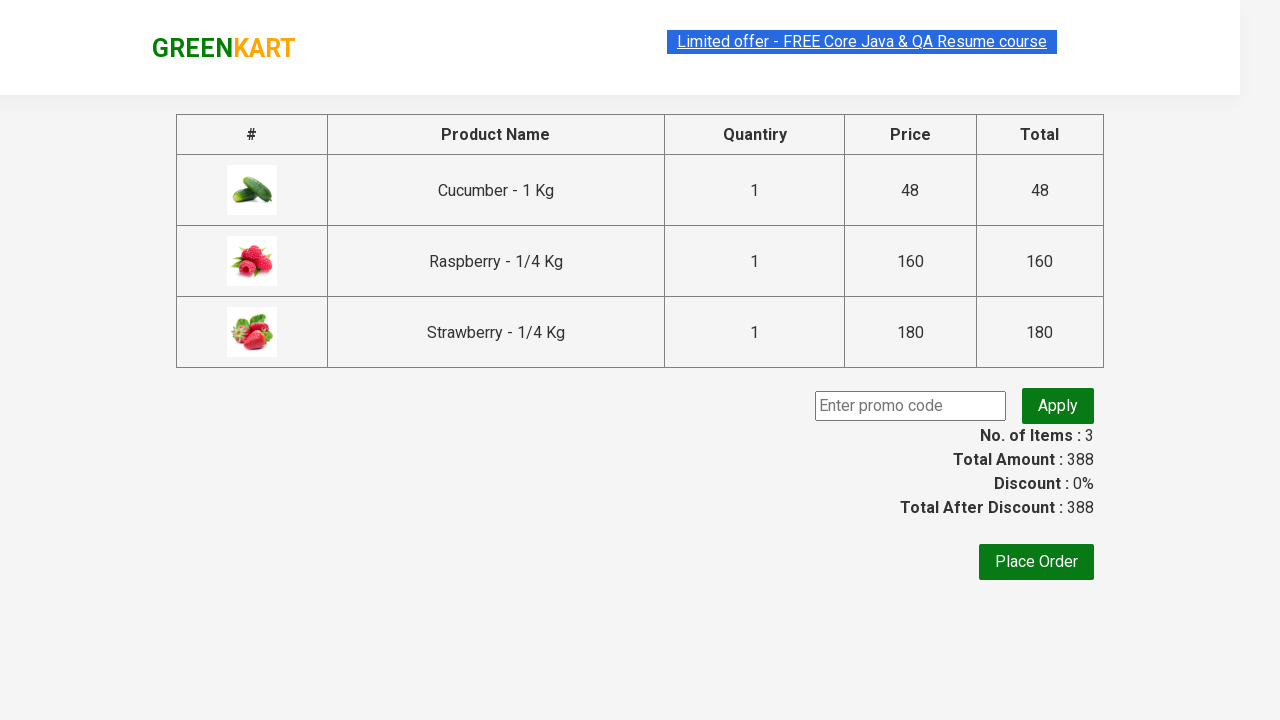

Located all products in cart
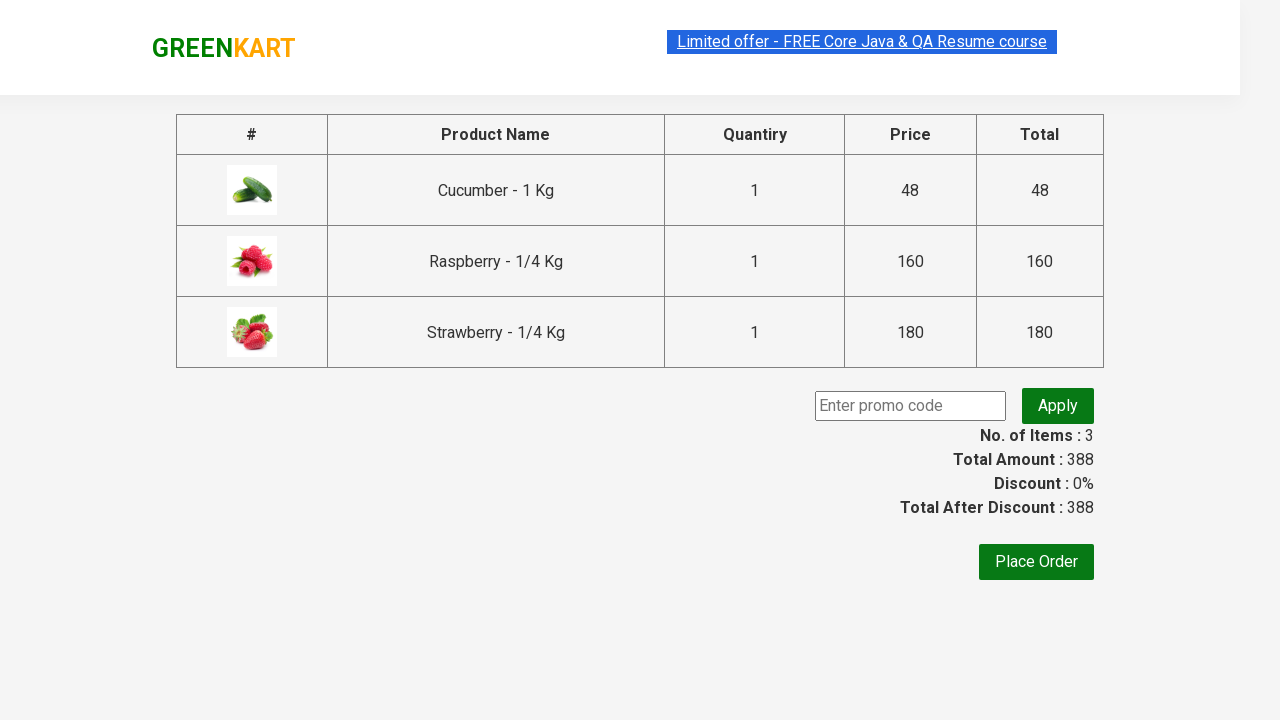

Retrieved cart product names: ['Cucumber - 1 Kg', 'Raspberry - 1/4 Kg', 'Strawberry - 1/4 Kg']
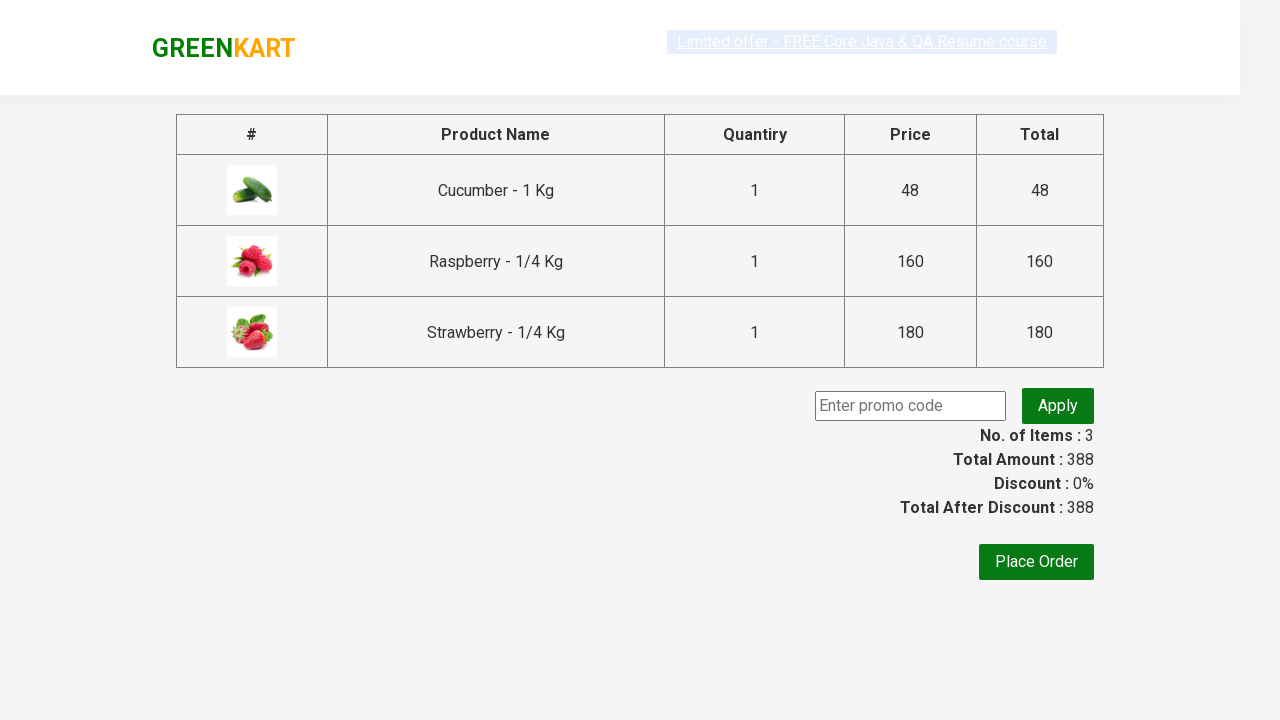

Retrieved original amount before discount: 388
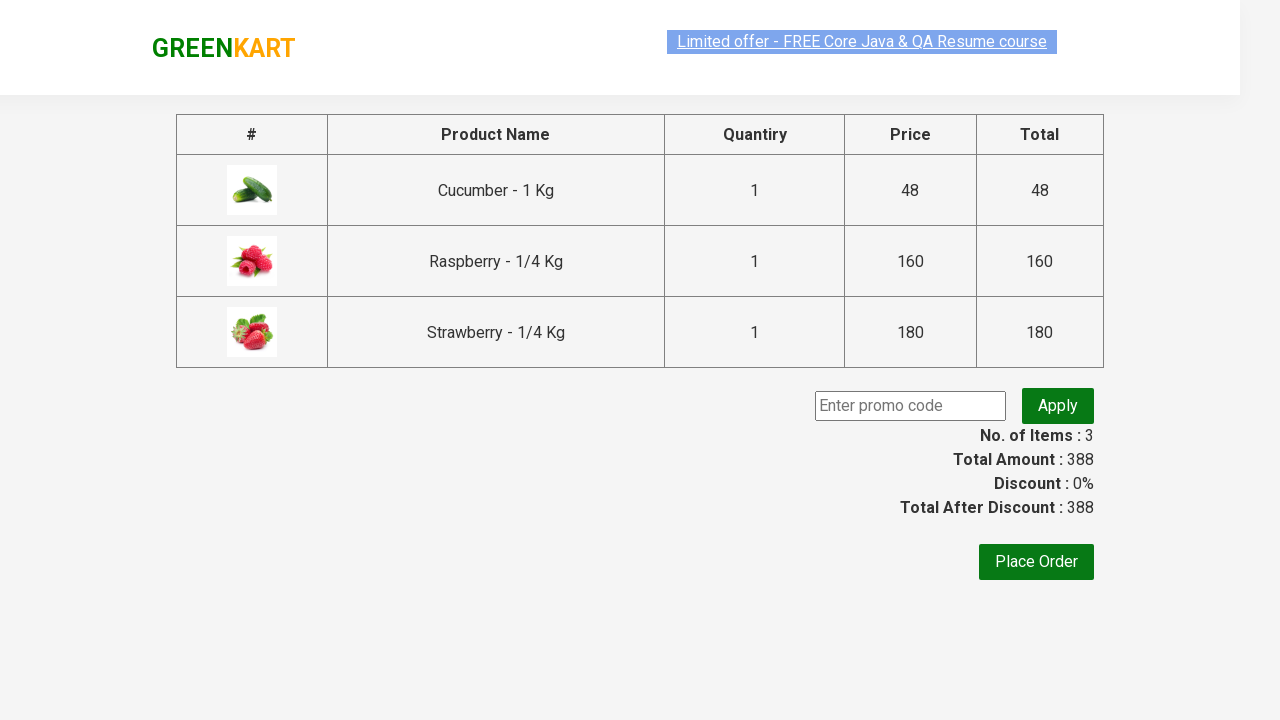

Filled promo code field with 'rahulshettyacademy' on .promoCode
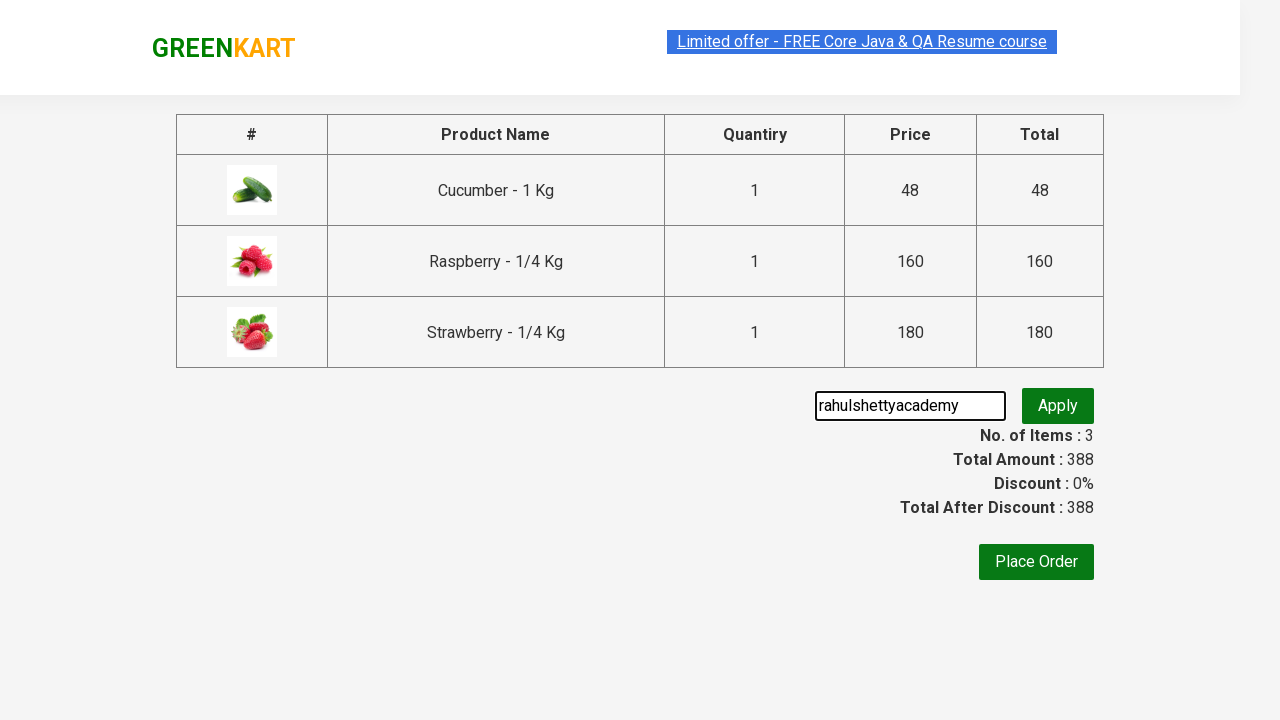

Clicked promo code apply button at (1058, 406) on .promoBtn
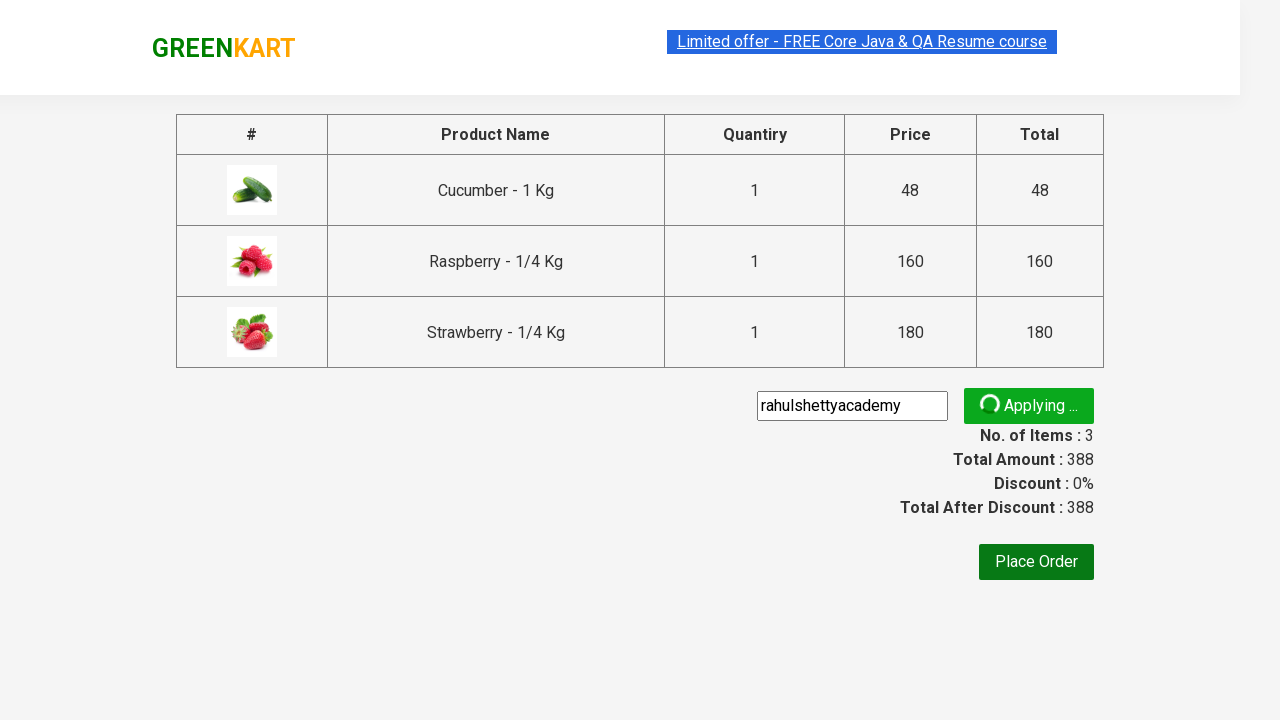

Promo code successfully applied
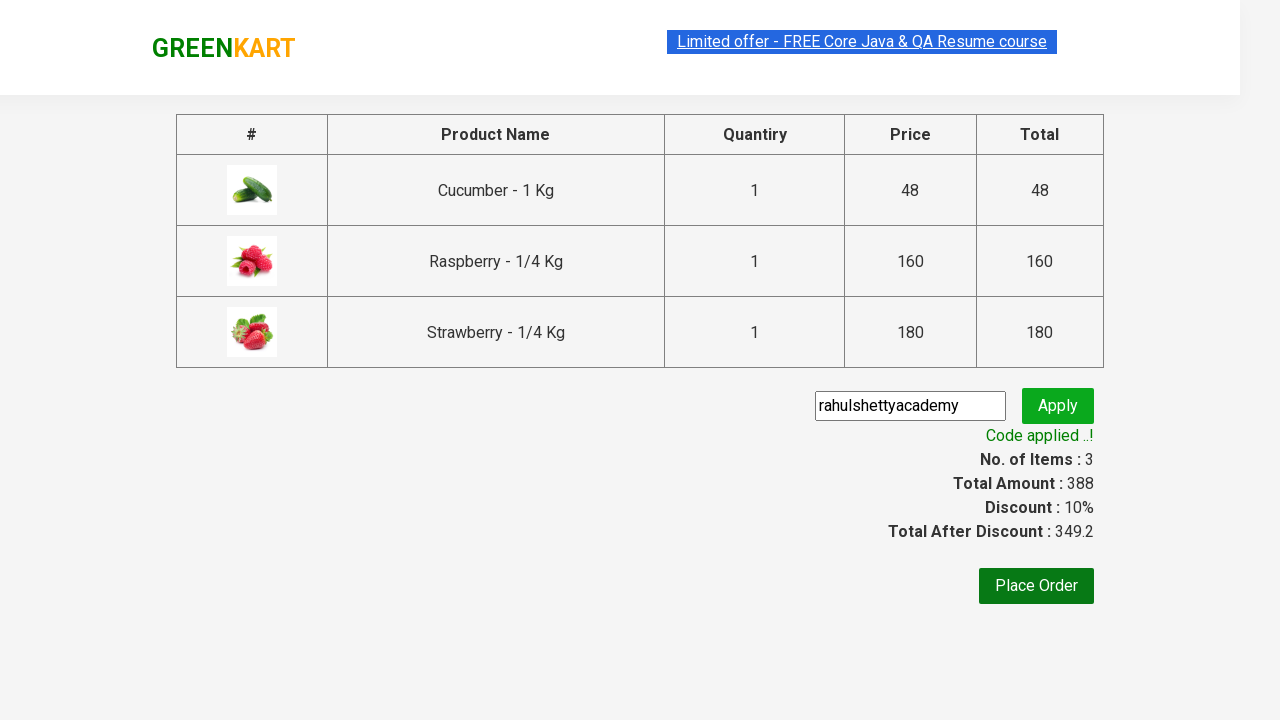

Retrieved discounted amount: 349.2
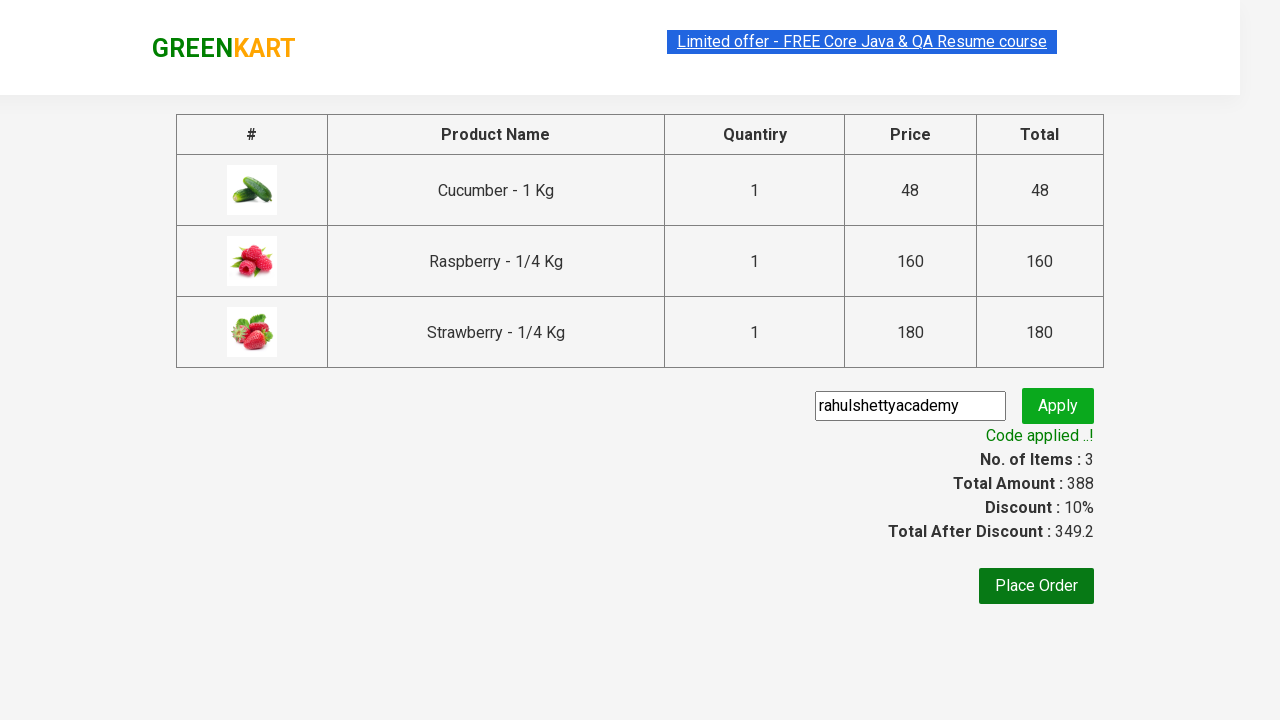

Located all individual product amounts
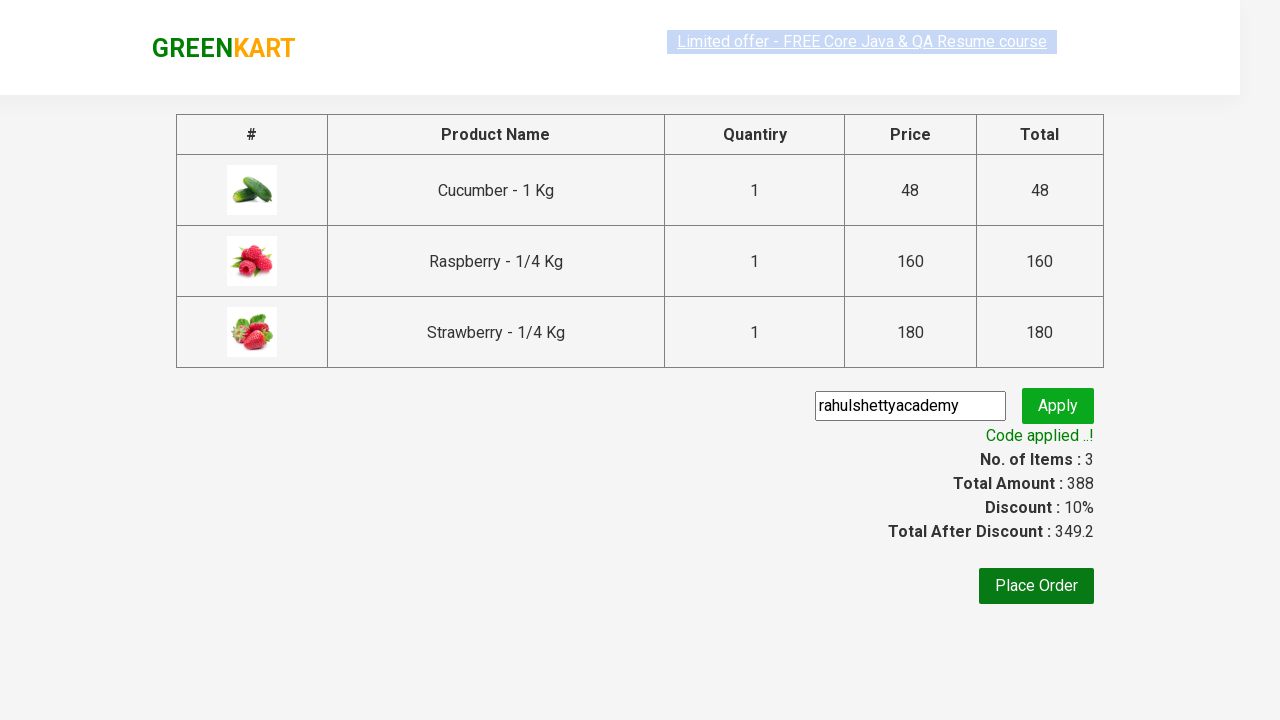

Calculated sum of individual amounts: 388
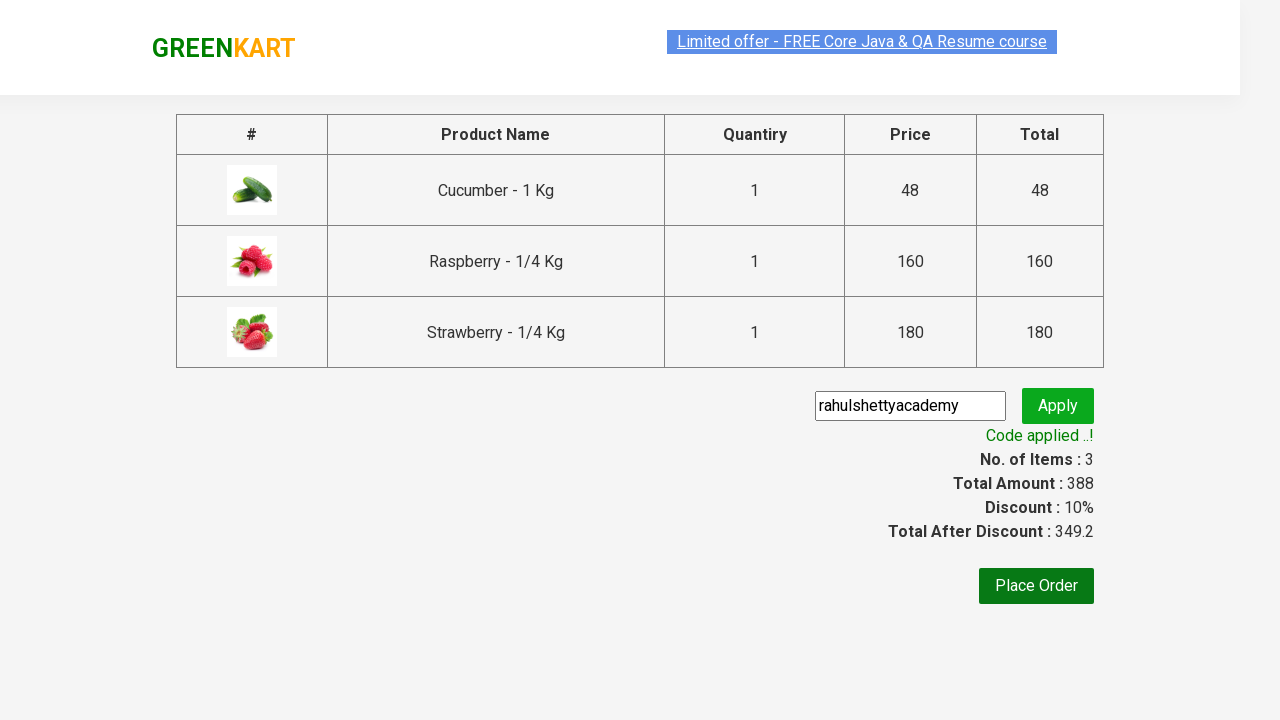

Retrieved total amount from cart: 388
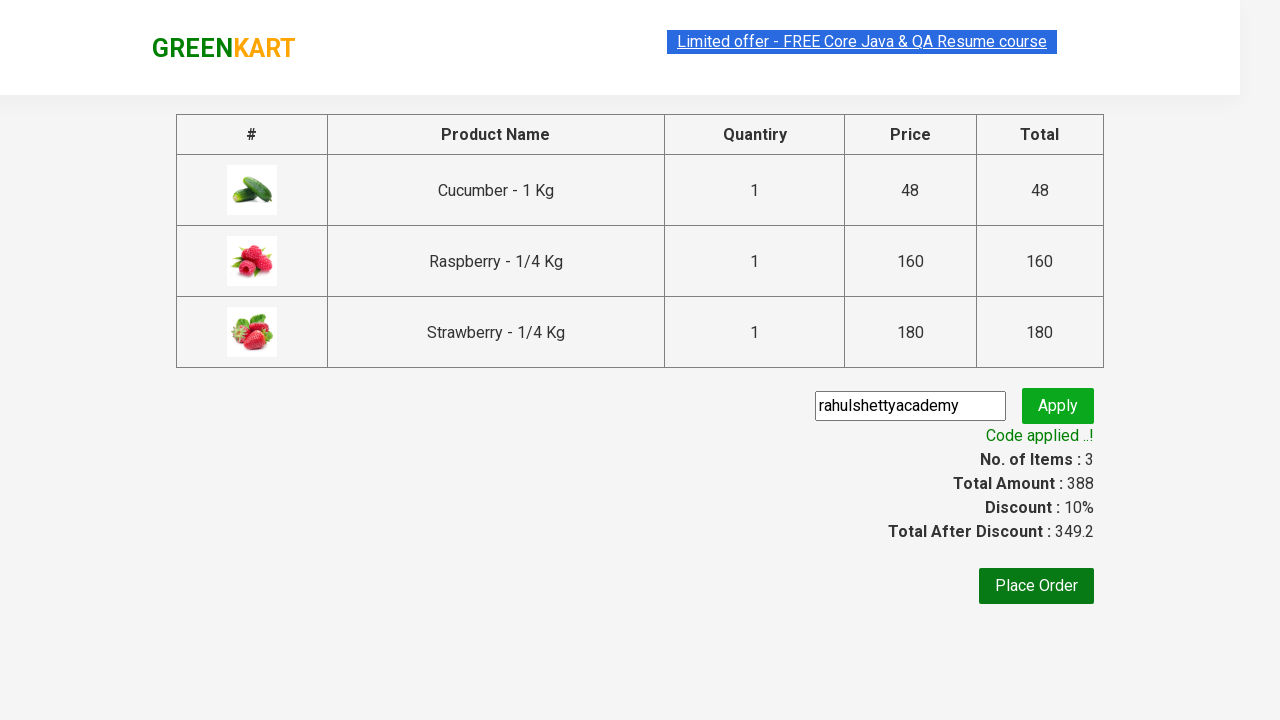

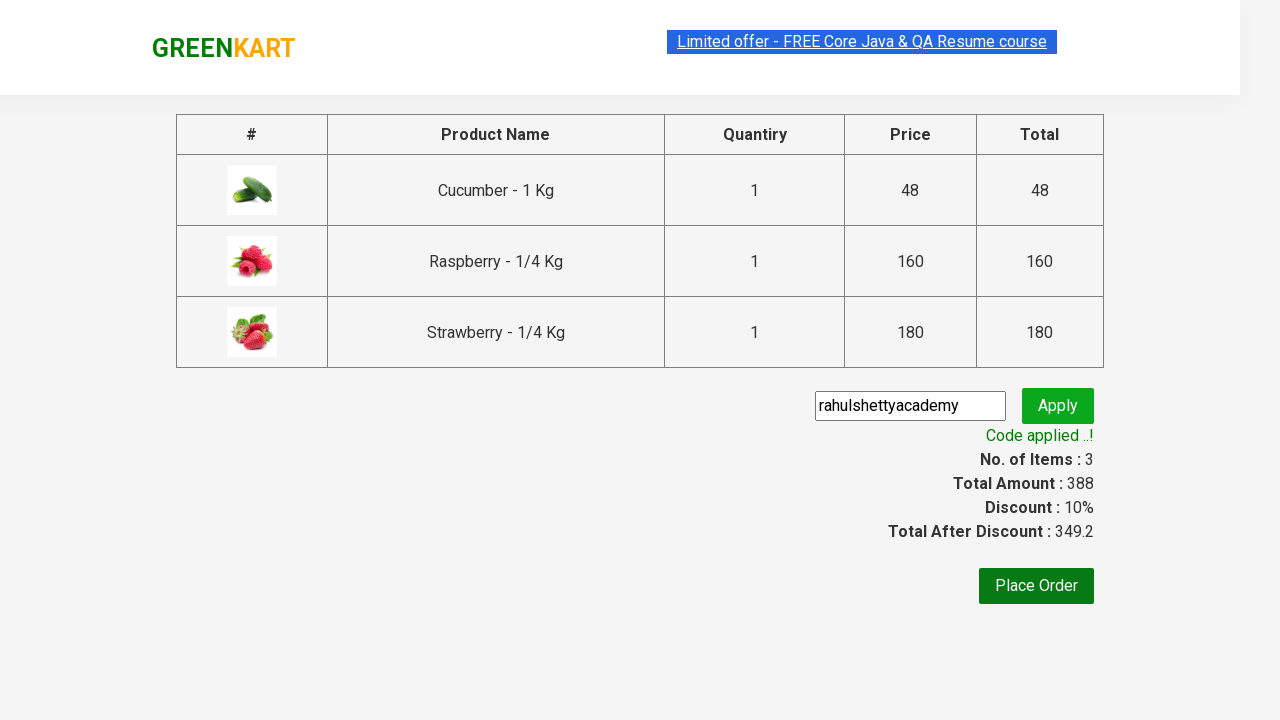